Tests a web form by entering text in a text box and clicking submit, then verifies the success message is displayed

Starting URL: https://www.selenium.dev/selenium/web/web-form.html

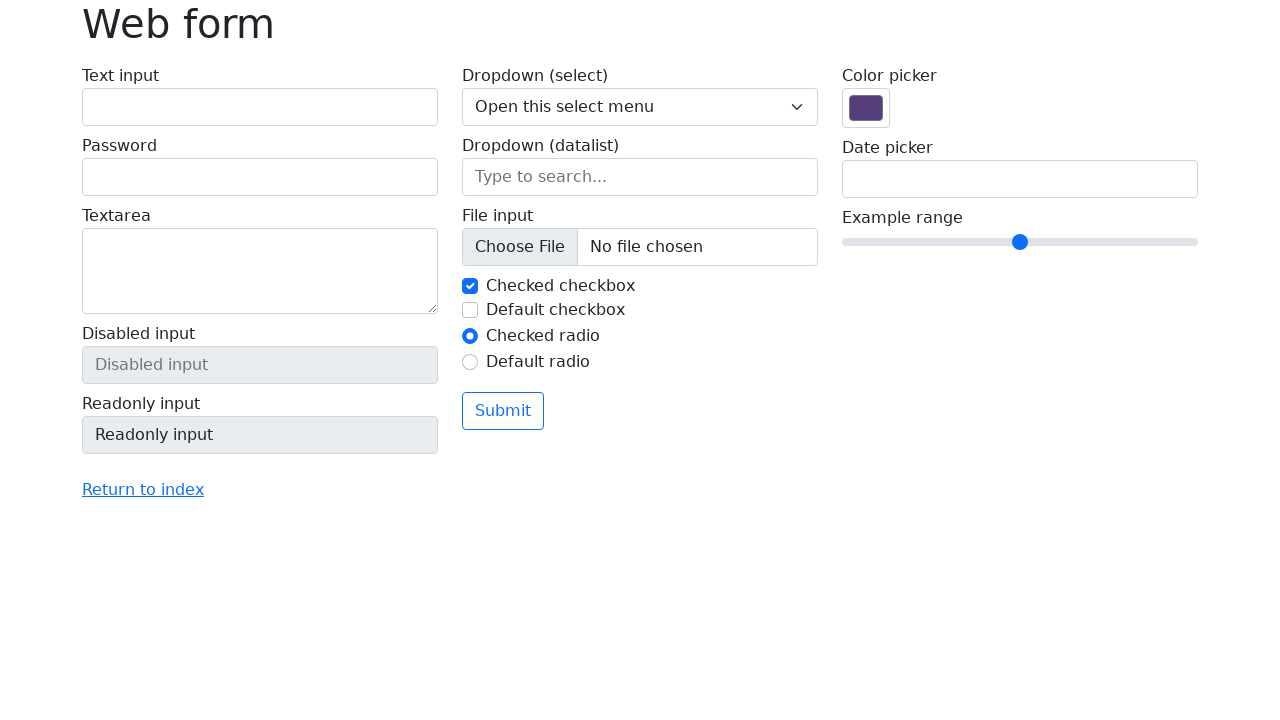

Verified page title is 'Web form'
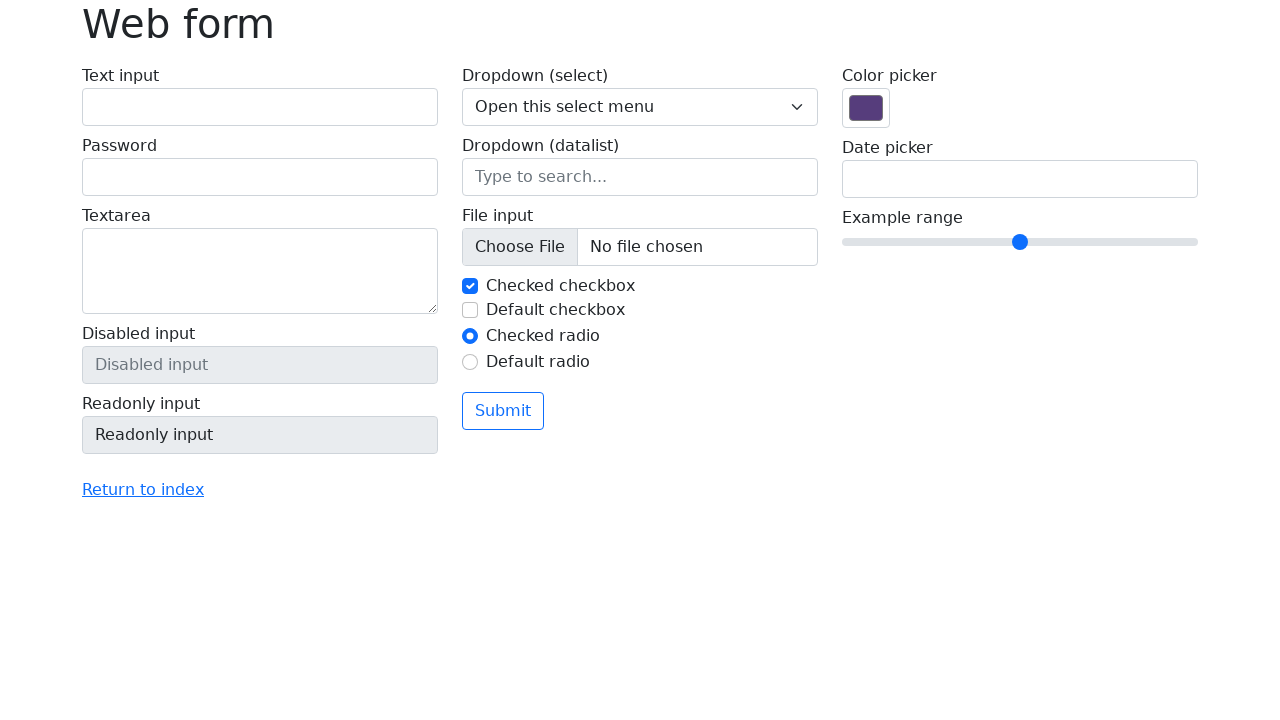

Filled text input field with 'Selenium' on input[name='my-text']
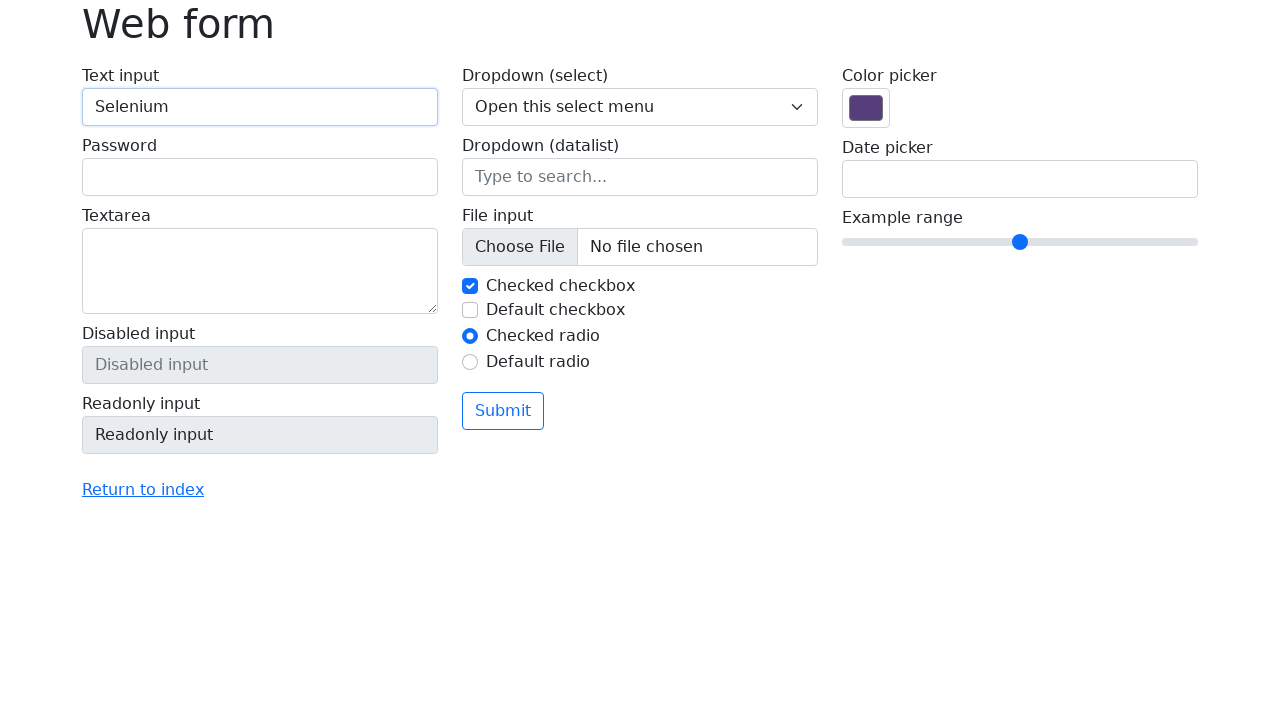

Clicked submit button at (503, 411) on button
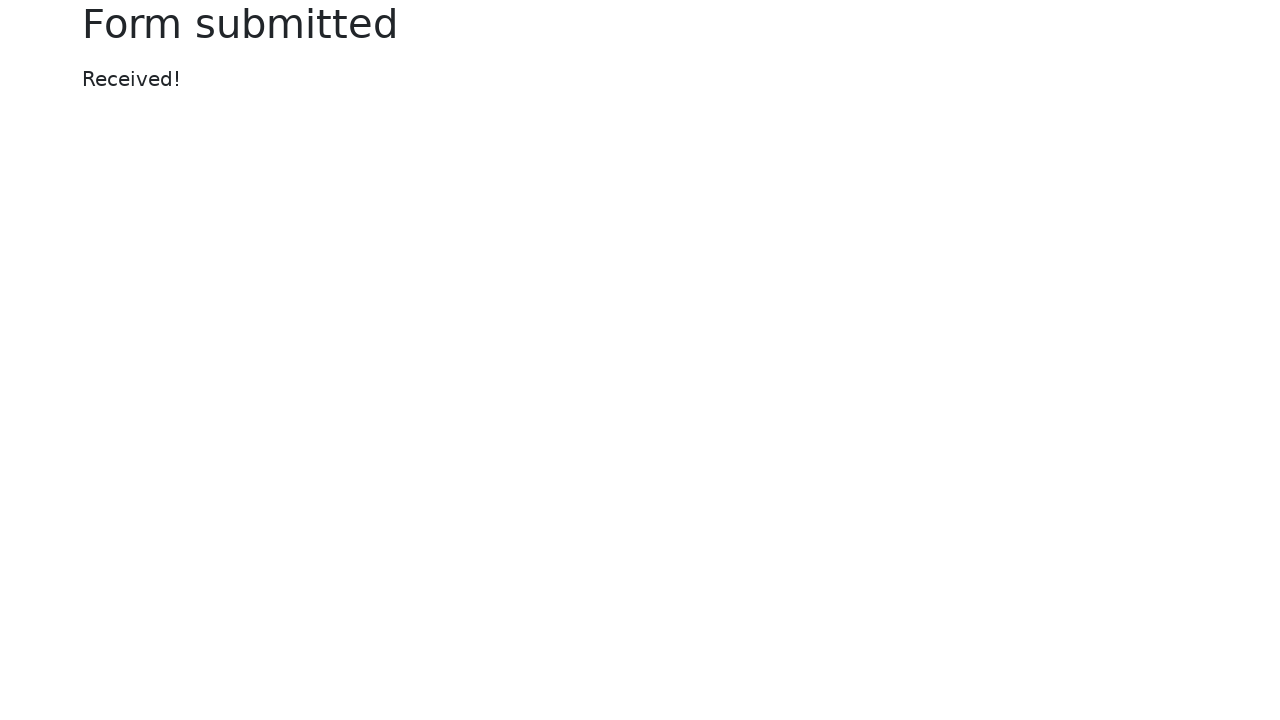

Success message element loaded
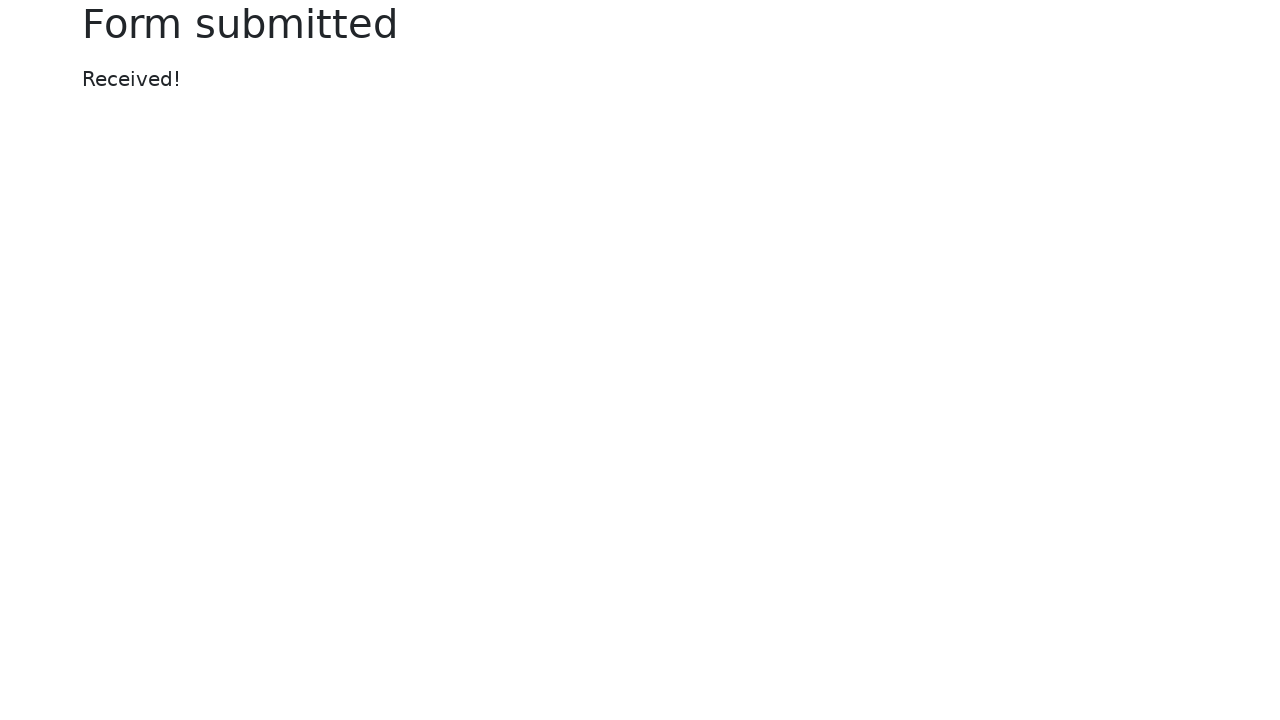

Located success message element
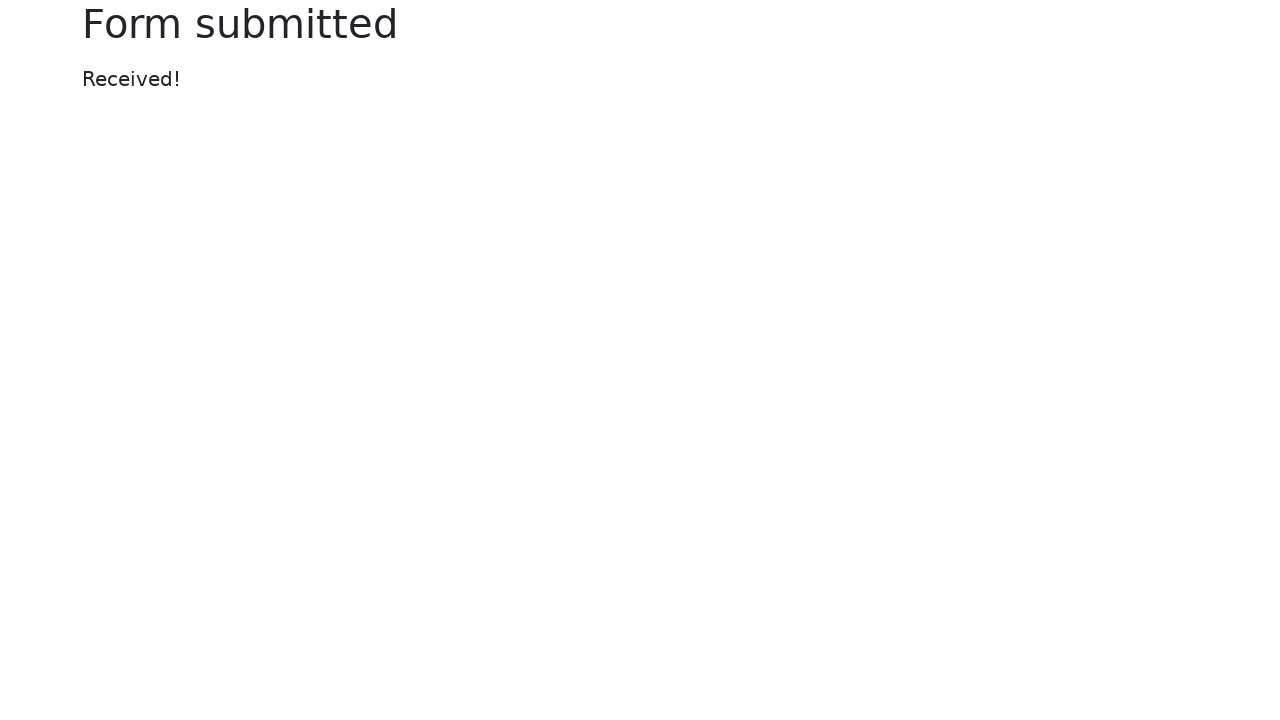

Verified success message displays 'Received!'
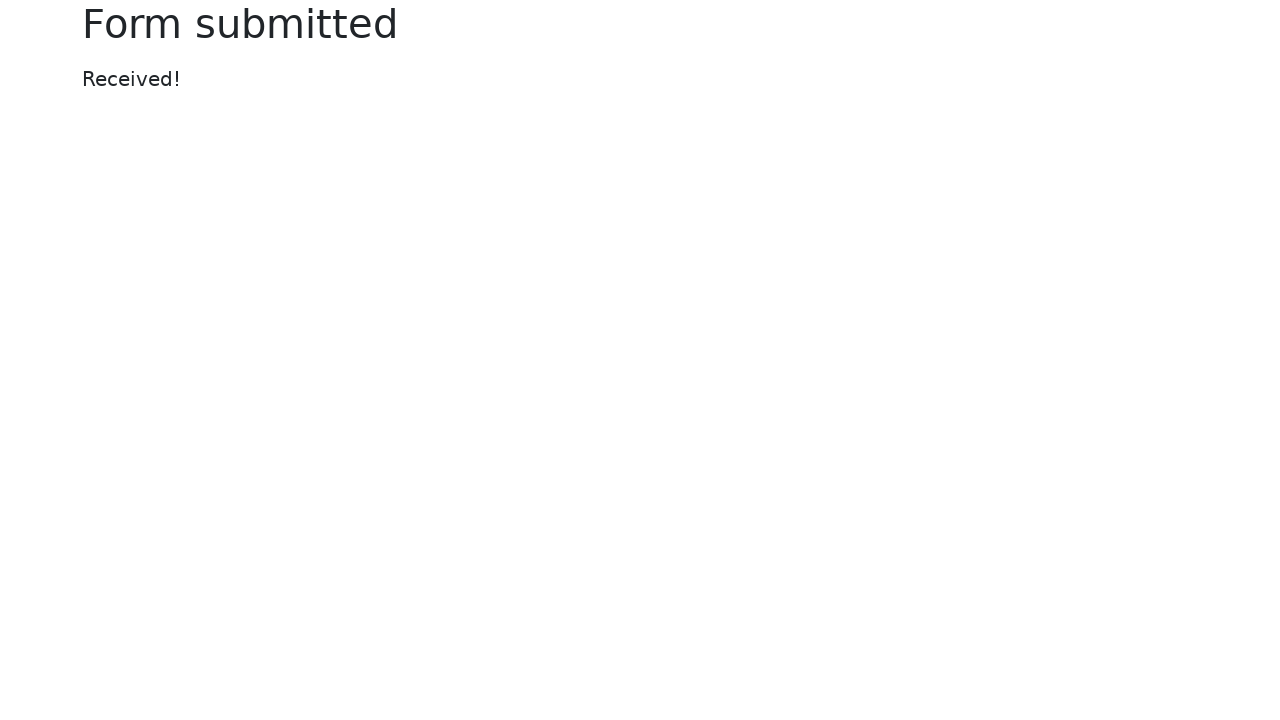

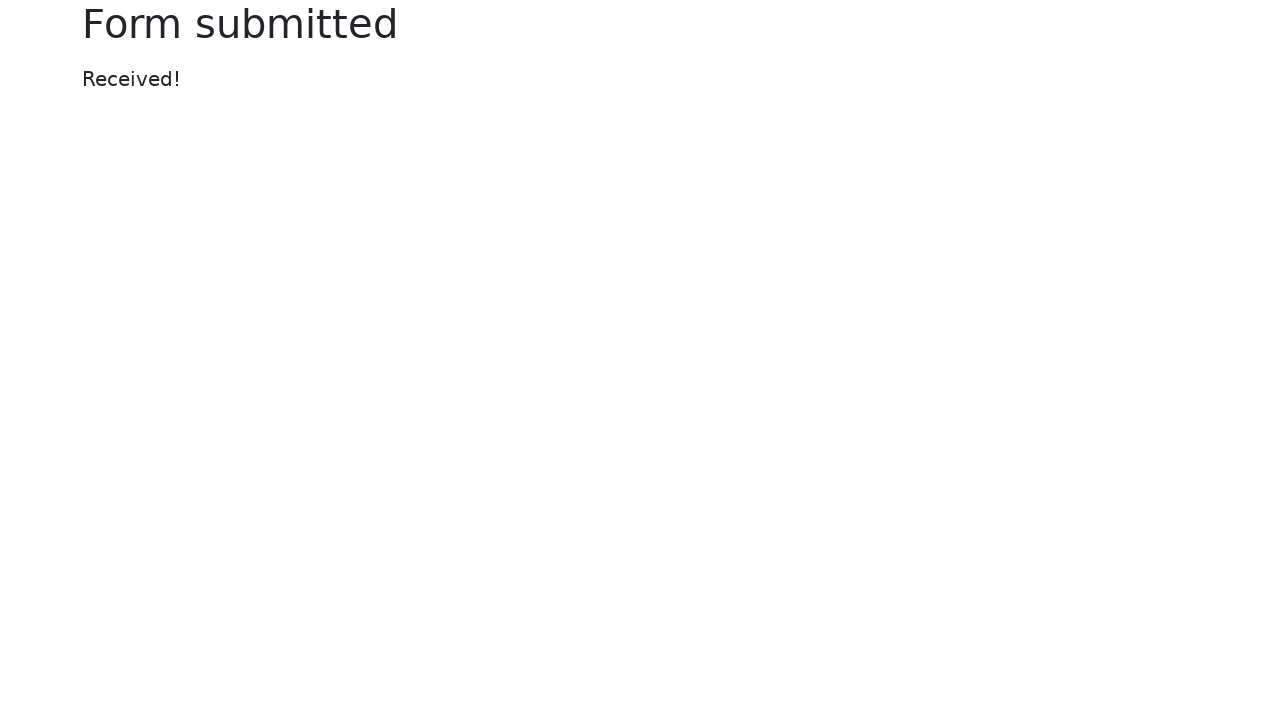